Navigates to a test page and verifies that a dropdown option element with a specific value attribute exists and is accessible.

Starting URL: https://omayo.blogspot.com/

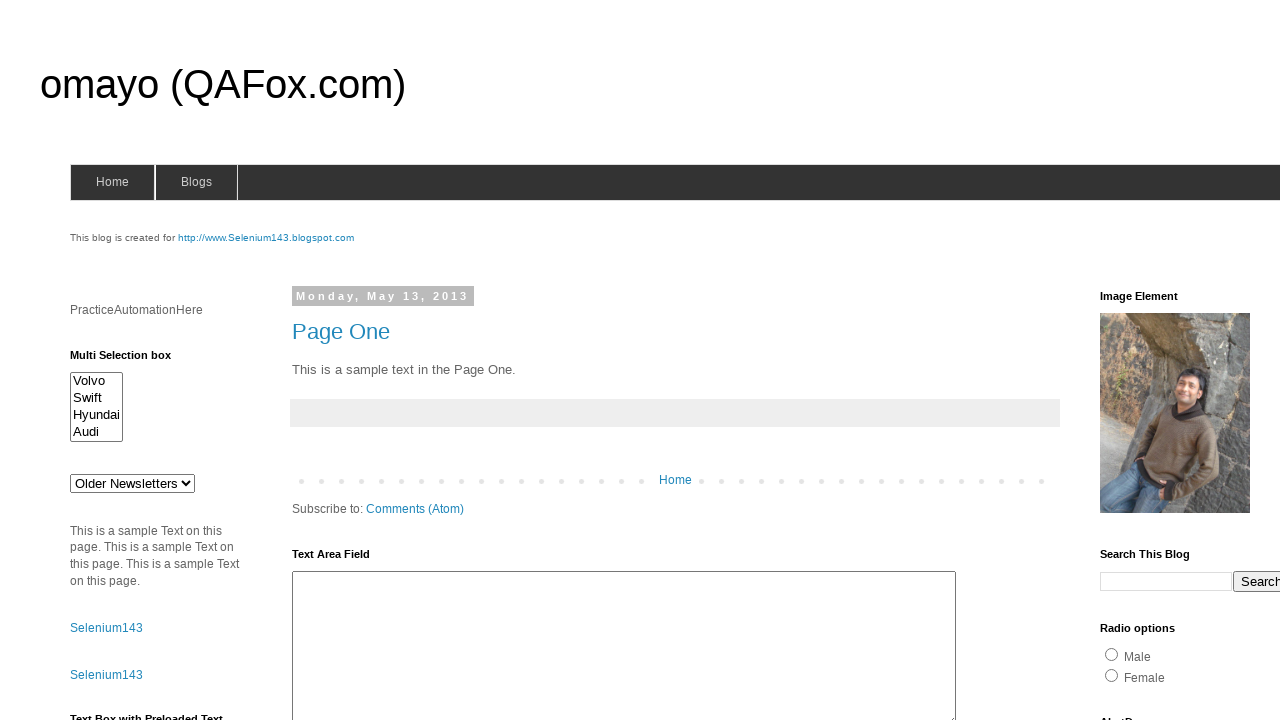

Navigated to https://omayo.blogspot.com/
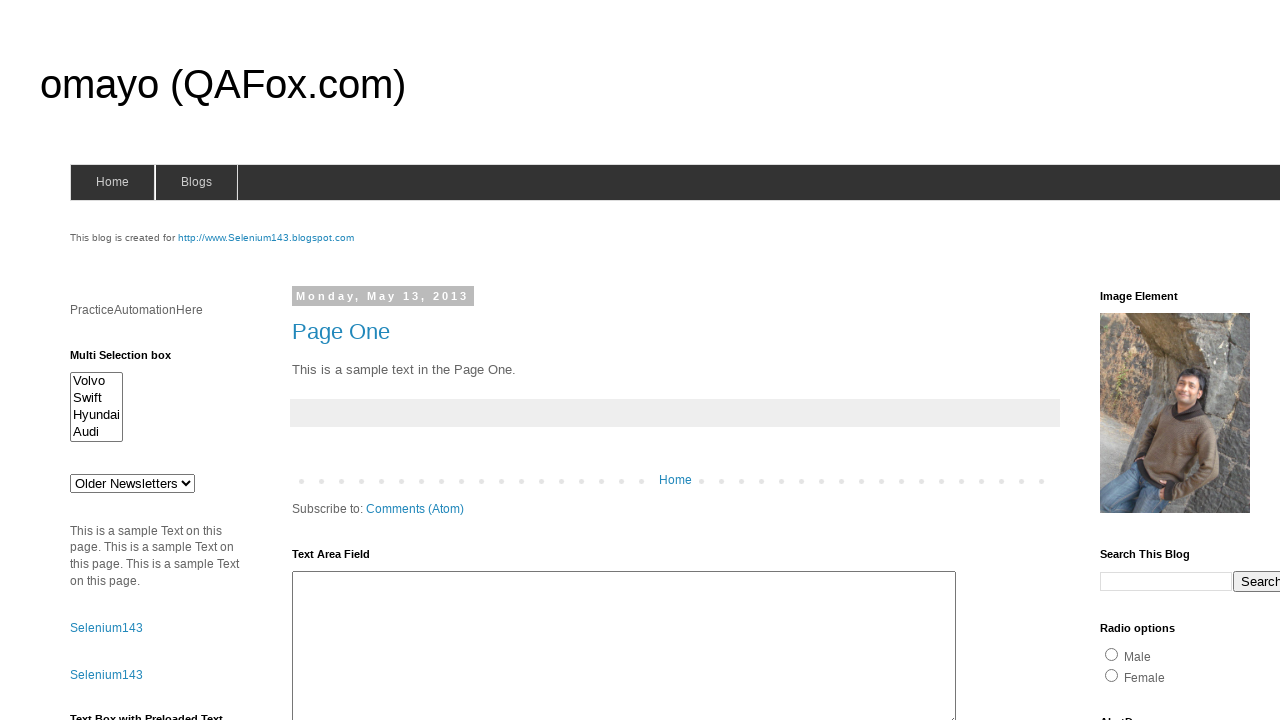

Waited for dropdown option element with value 'Hyundaix' to be attached
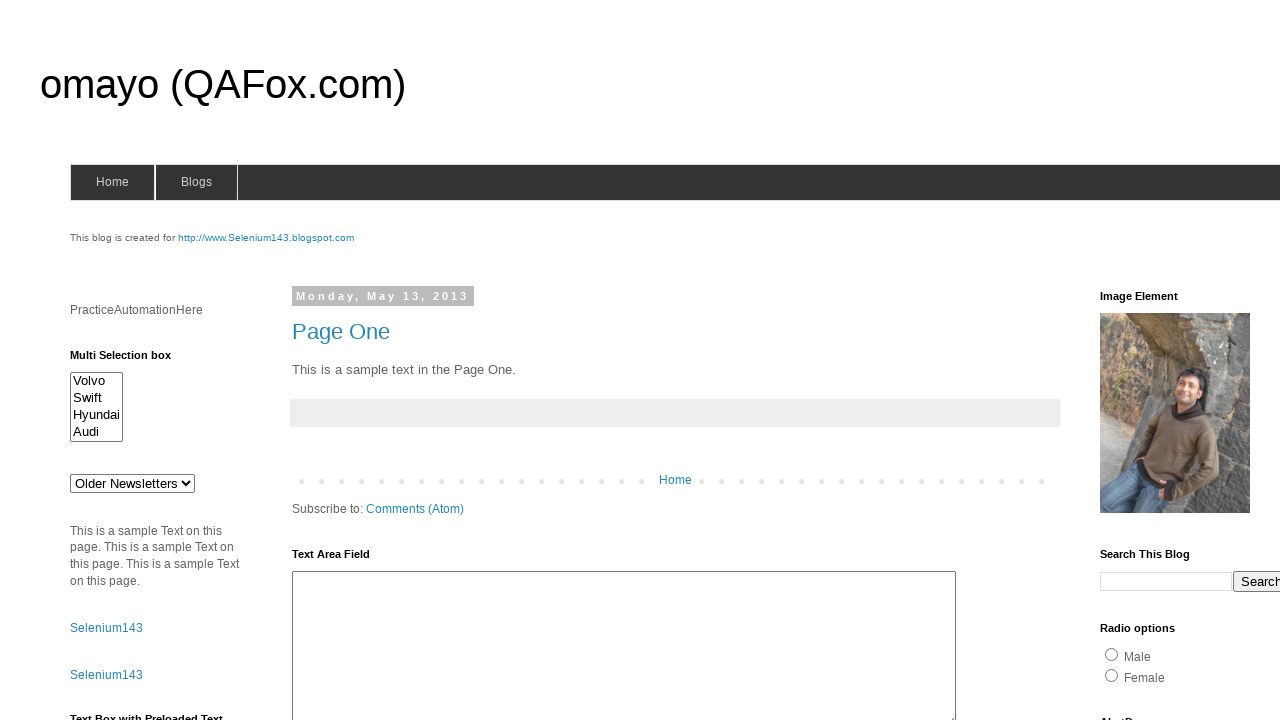

Retrieved 'value' attribute from dropdown option element
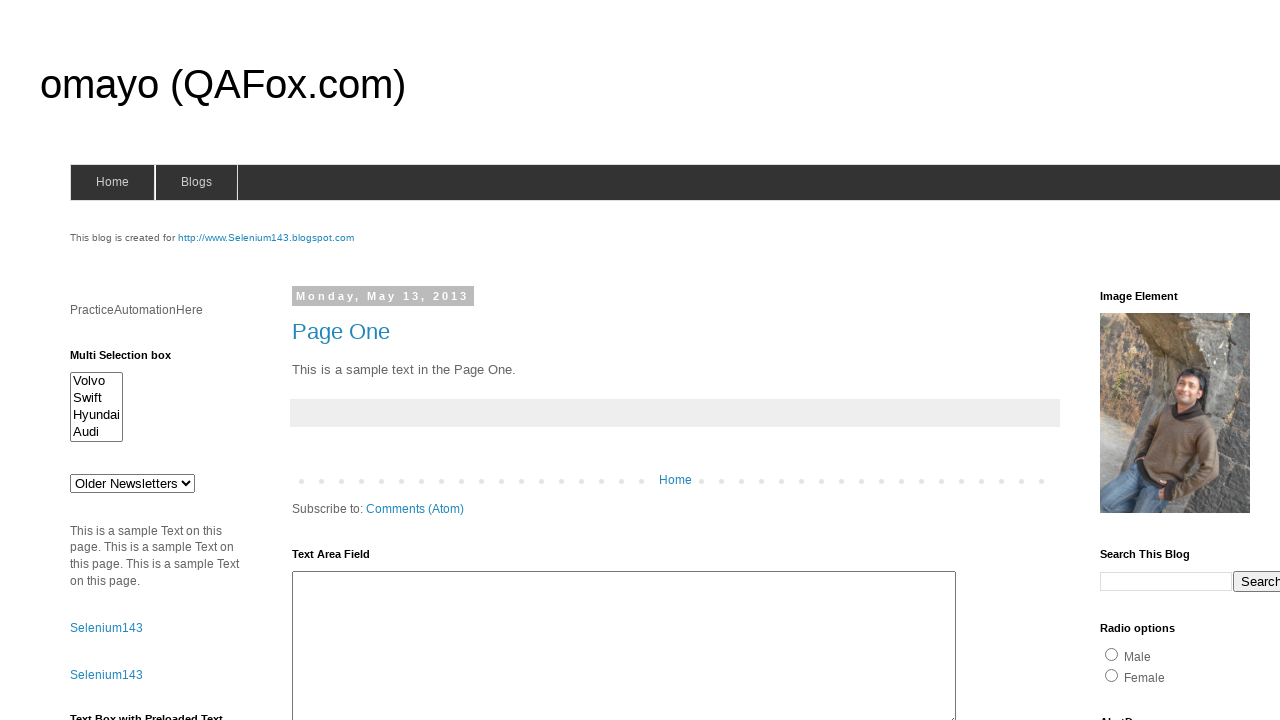

Verified that attribute value equals 'Hyundaix'
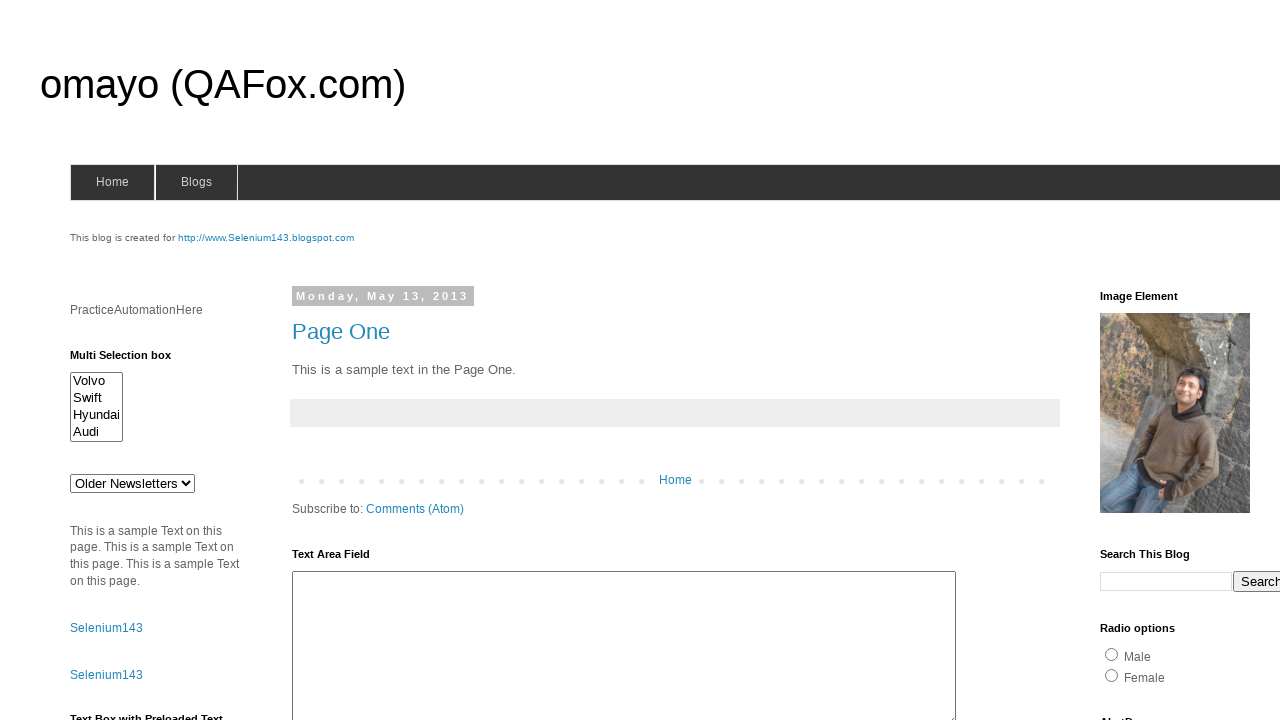

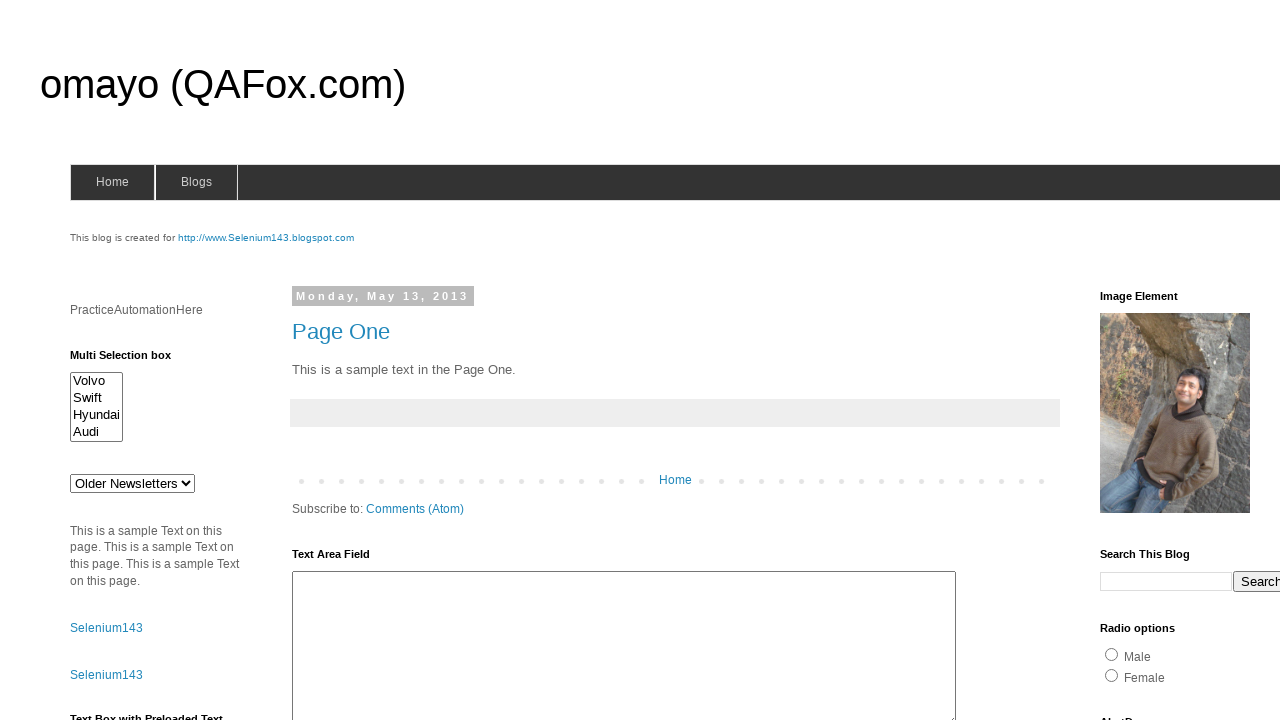